Tests that a todo item is removed when edited to an empty string

Starting URL: https://demo.playwright.dev/todomvc

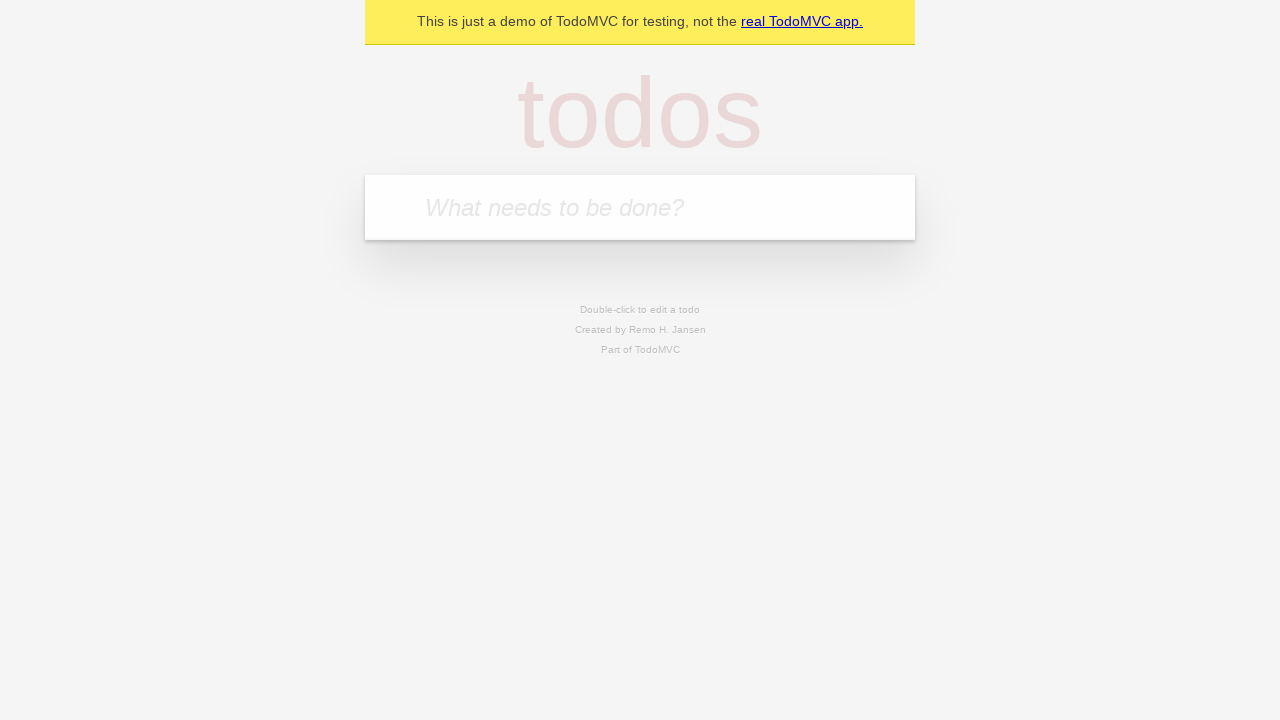

Filled first todo input with 'buy some cheese' on internal:attr=[placeholder="What needs to be done?"i]
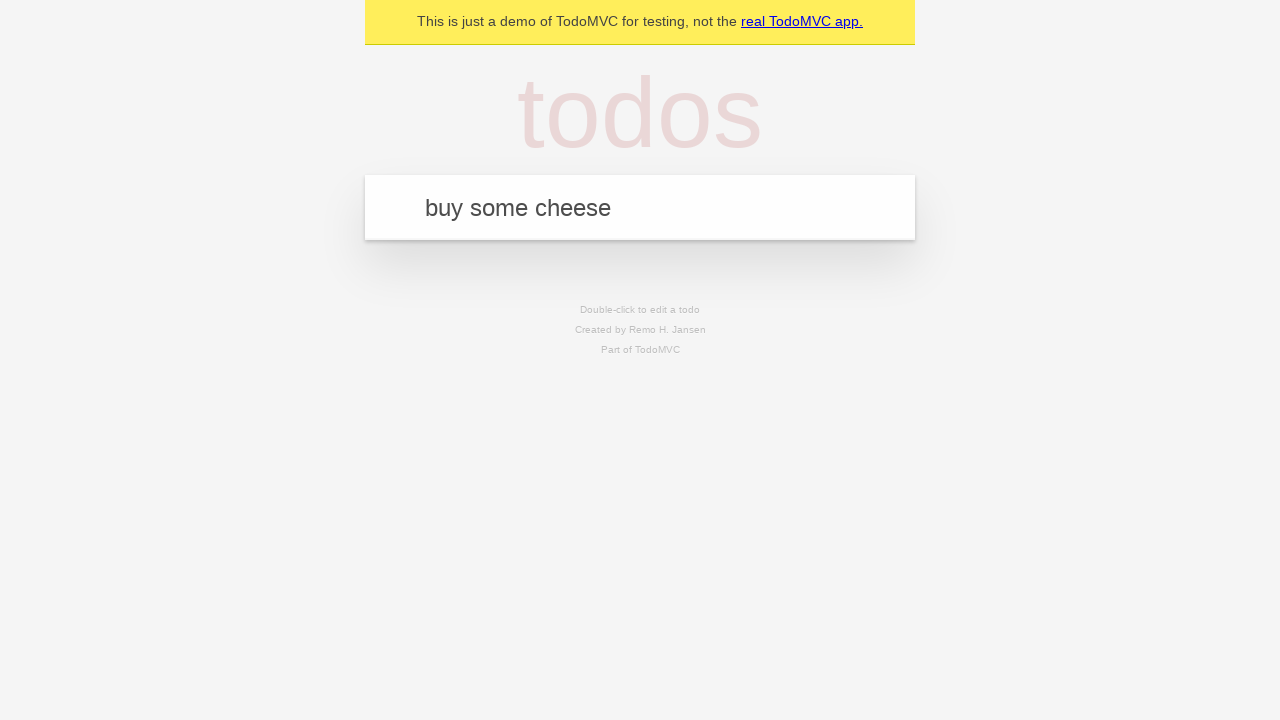

Pressed Enter to create first todo item on internal:attr=[placeholder="What needs to be done?"i]
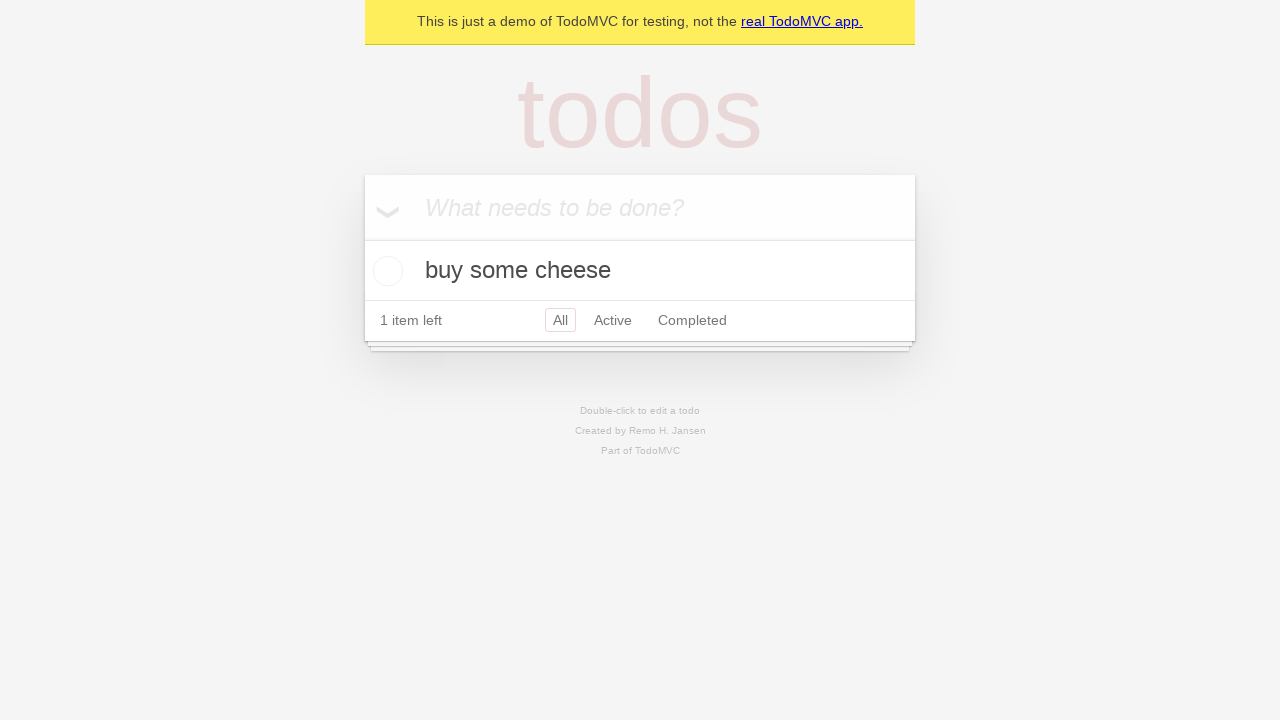

Filled second todo input with 'feed the cat' on internal:attr=[placeholder="What needs to be done?"i]
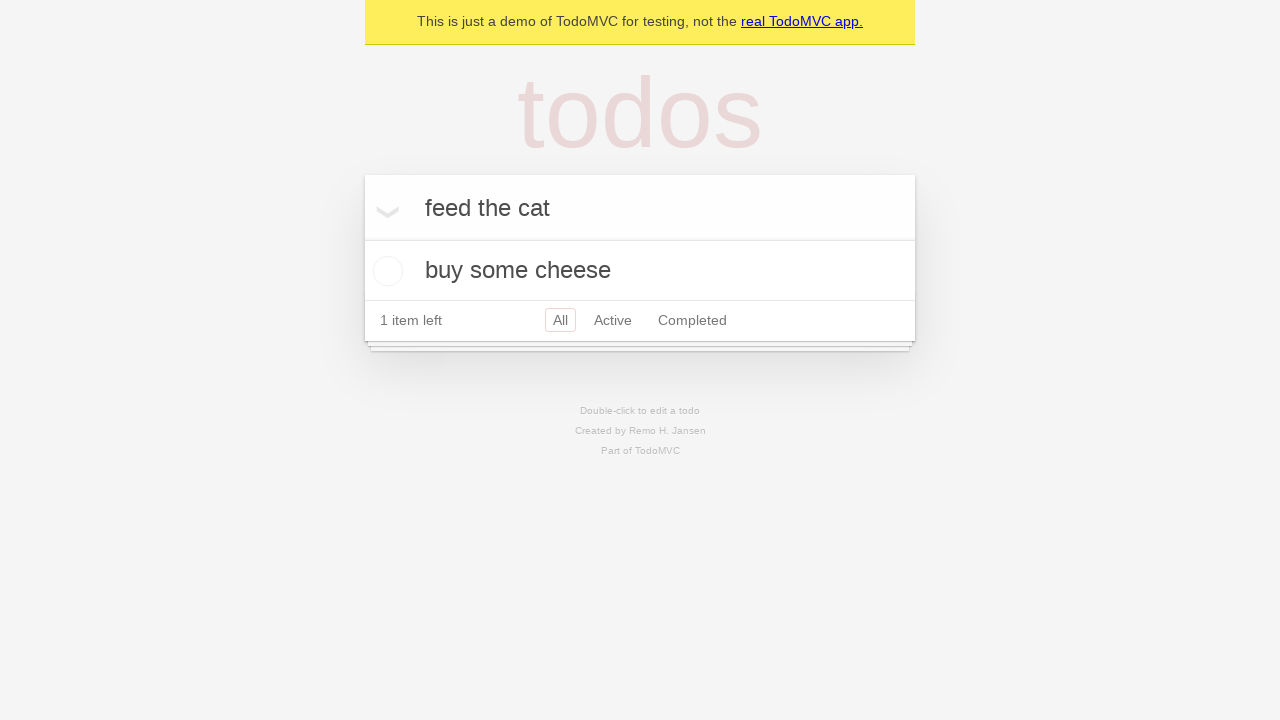

Pressed Enter to create second todo item on internal:attr=[placeholder="What needs to be done?"i]
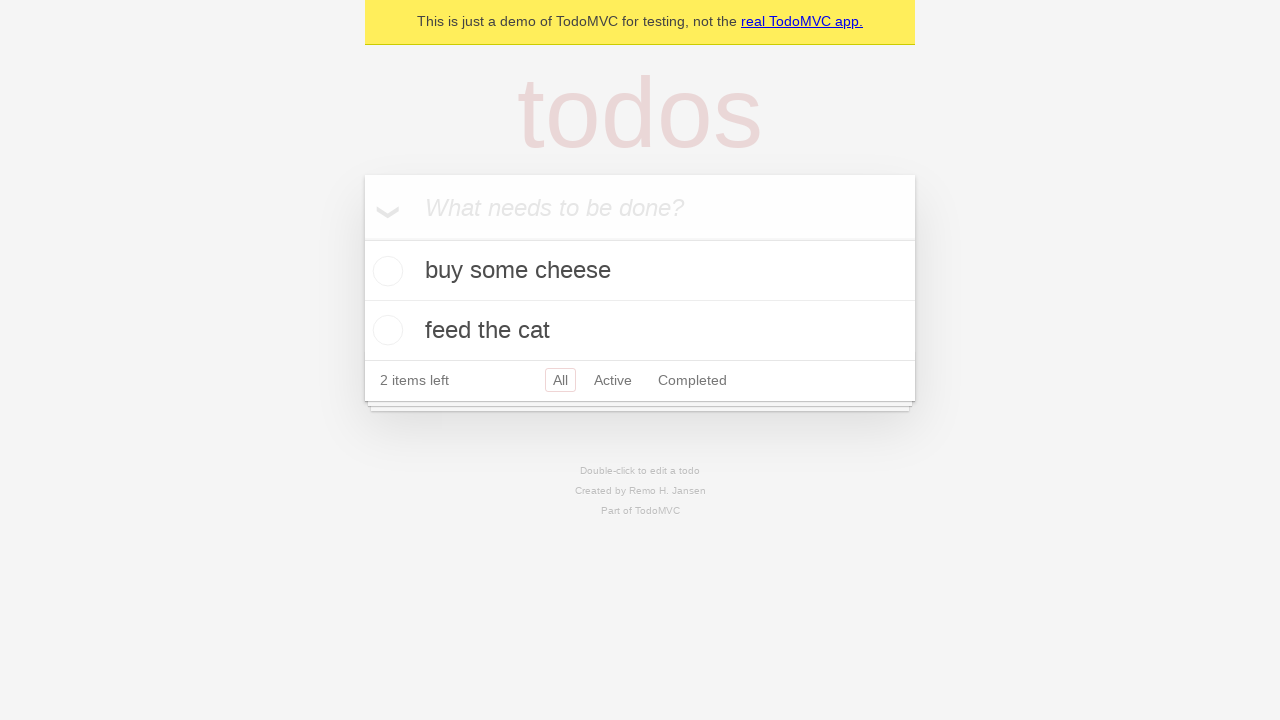

Filled third todo input with 'book a doctors appointment' on internal:attr=[placeholder="What needs to be done?"i]
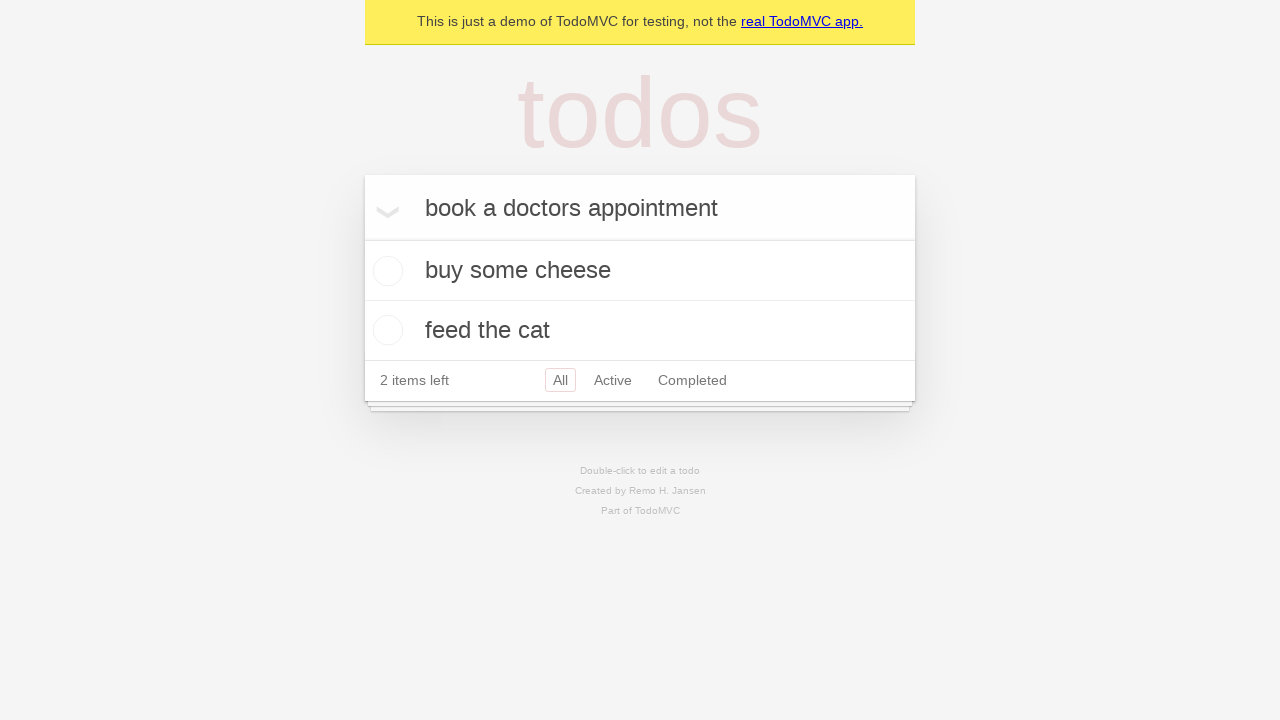

Pressed Enter to create third todo item on internal:attr=[placeholder="What needs to be done?"i]
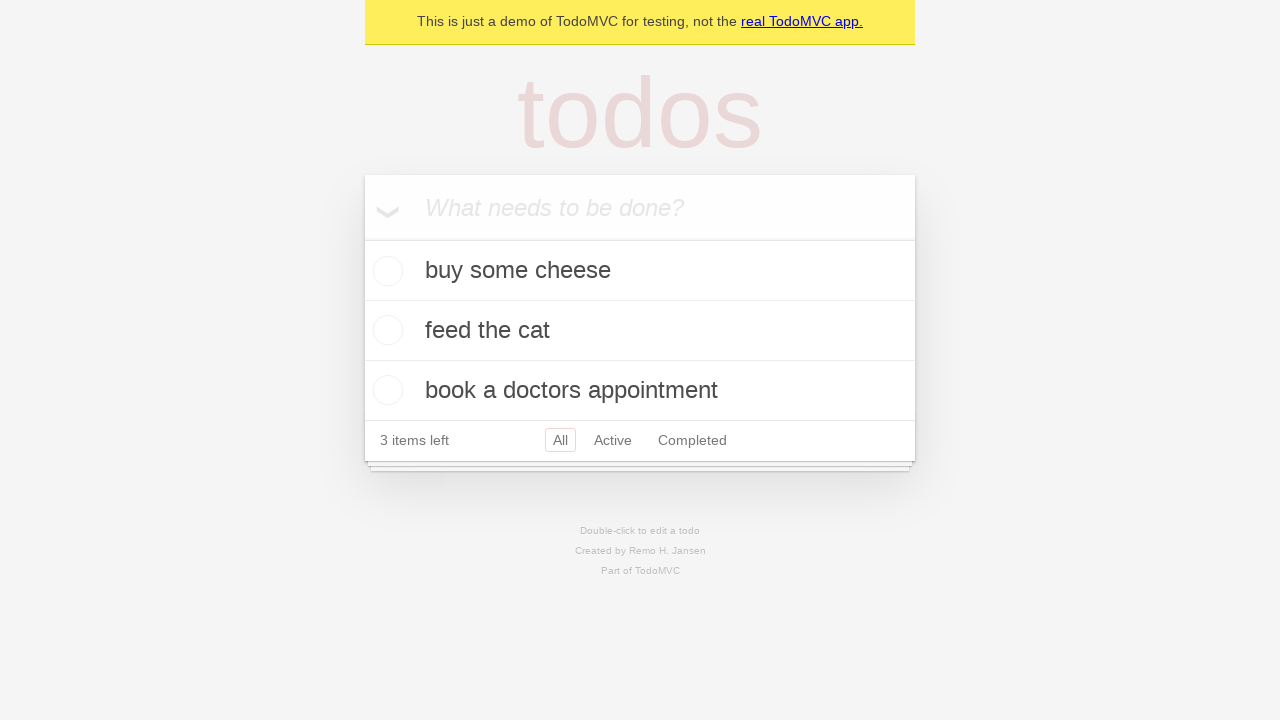

Todo items loaded on the page
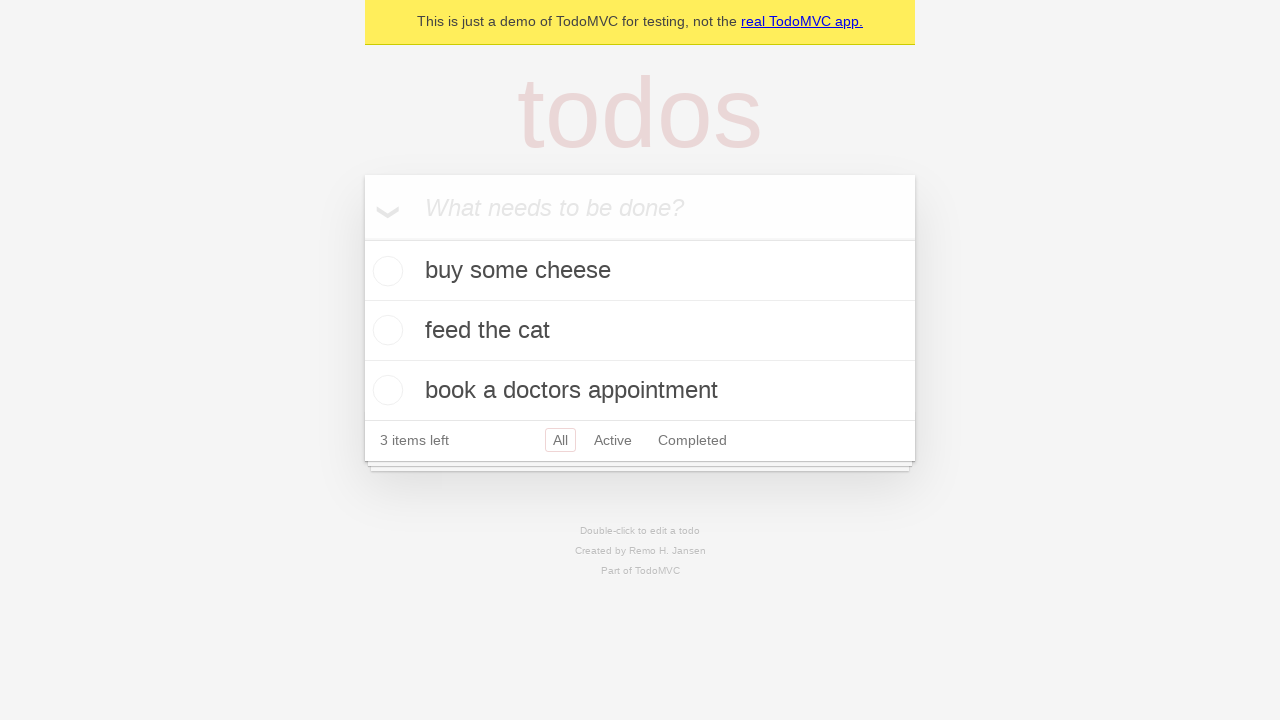

Double-clicked the second todo item to enter edit mode at (640, 331) on internal:testid=[data-testid="todo-item"s] >> nth=1
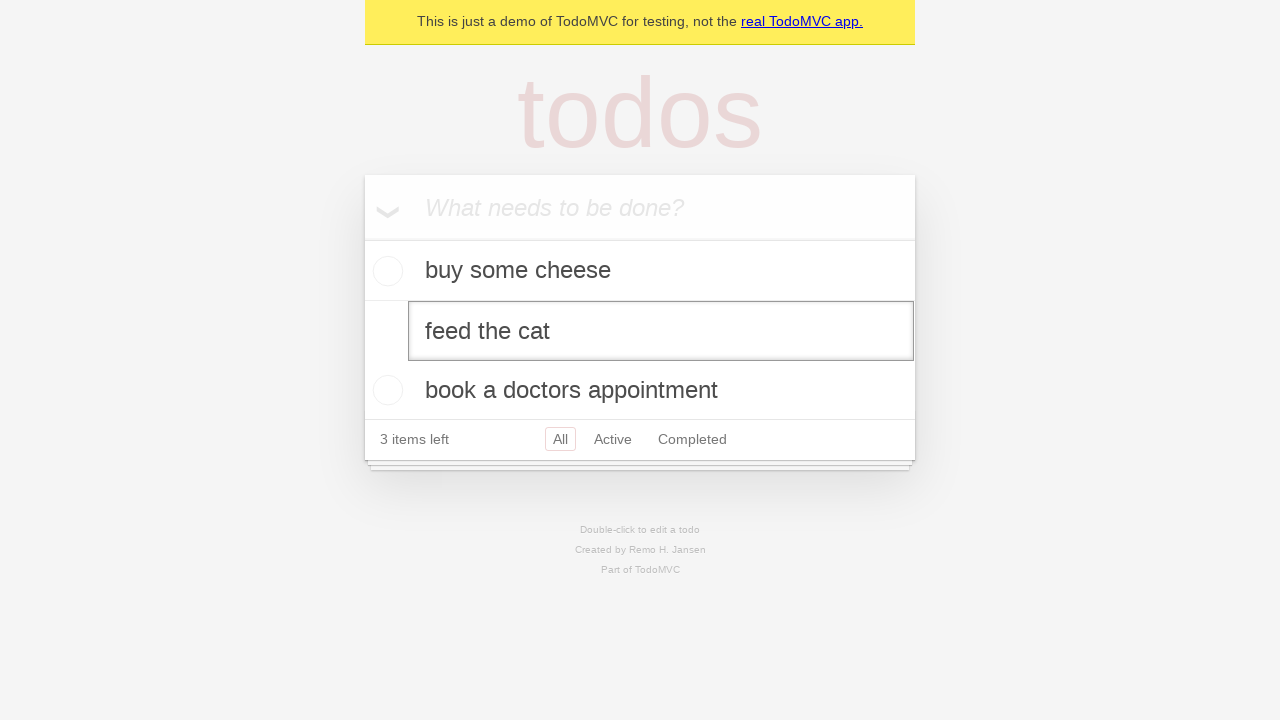

Cleared the todo item text by filling with empty string on internal:testid=[data-testid="todo-item"s] >> nth=1 >> internal:role=textbox[nam
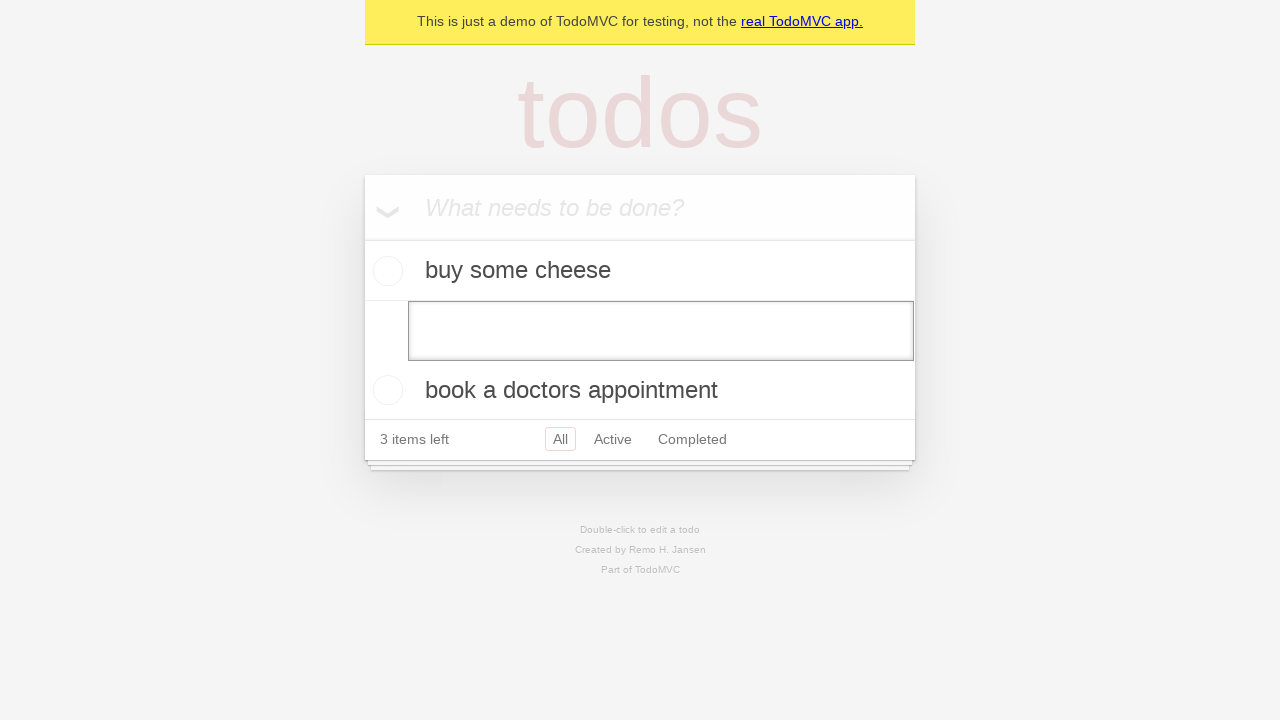

Pressed Enter to confirm edit with empty text, removing the todo item on internal:testid=[data-testid="todo-item"s] >> nth=1 >> internal:role=textbox[nam
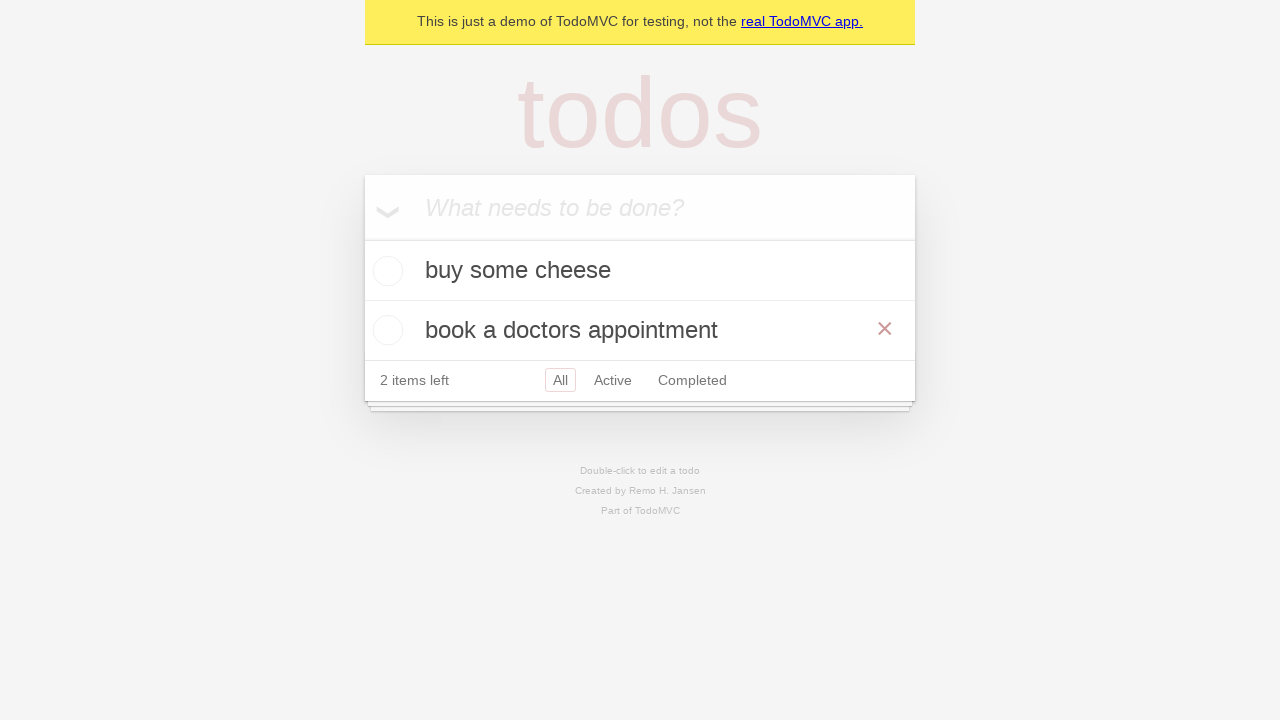

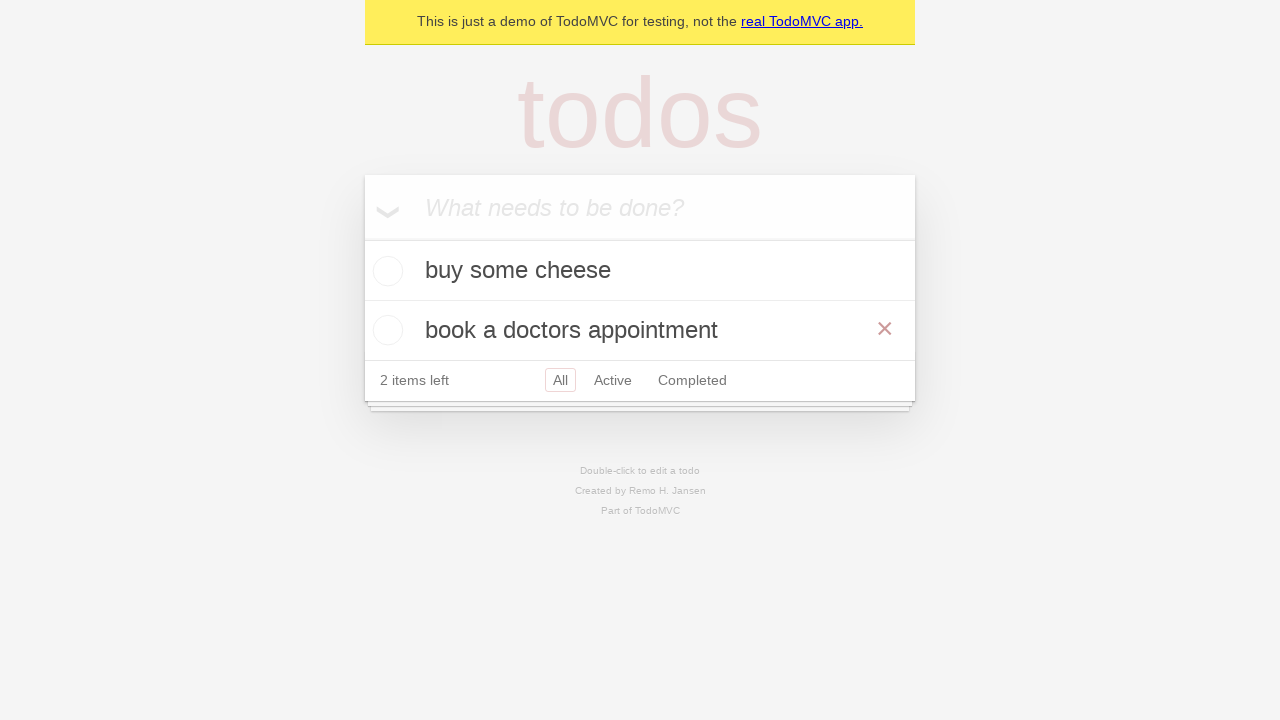